Tests alert handling within an iframe by triggering a prompt alert, entering text, and verifying the text appears on the page

Starting URL: http://www.w3schools.com/jsref/tryit.asp?filename=tryjsref_prompt

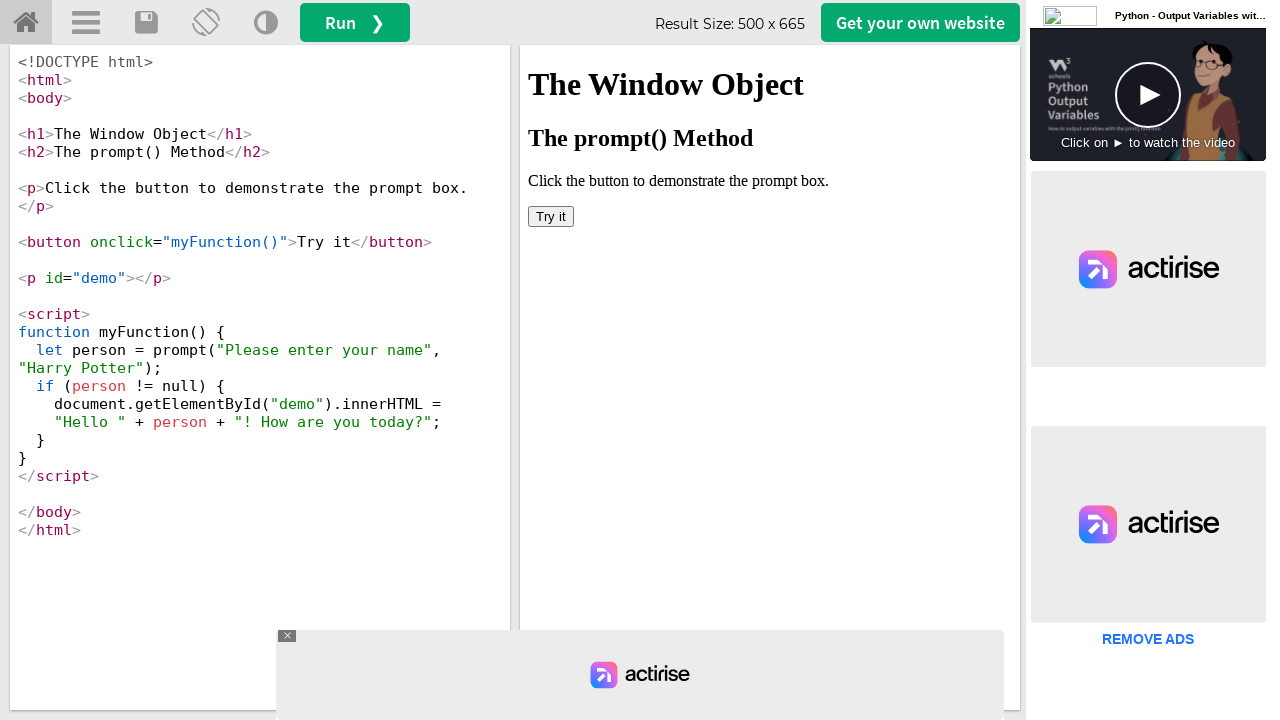

Switched to iframe with id 'iframeResult'
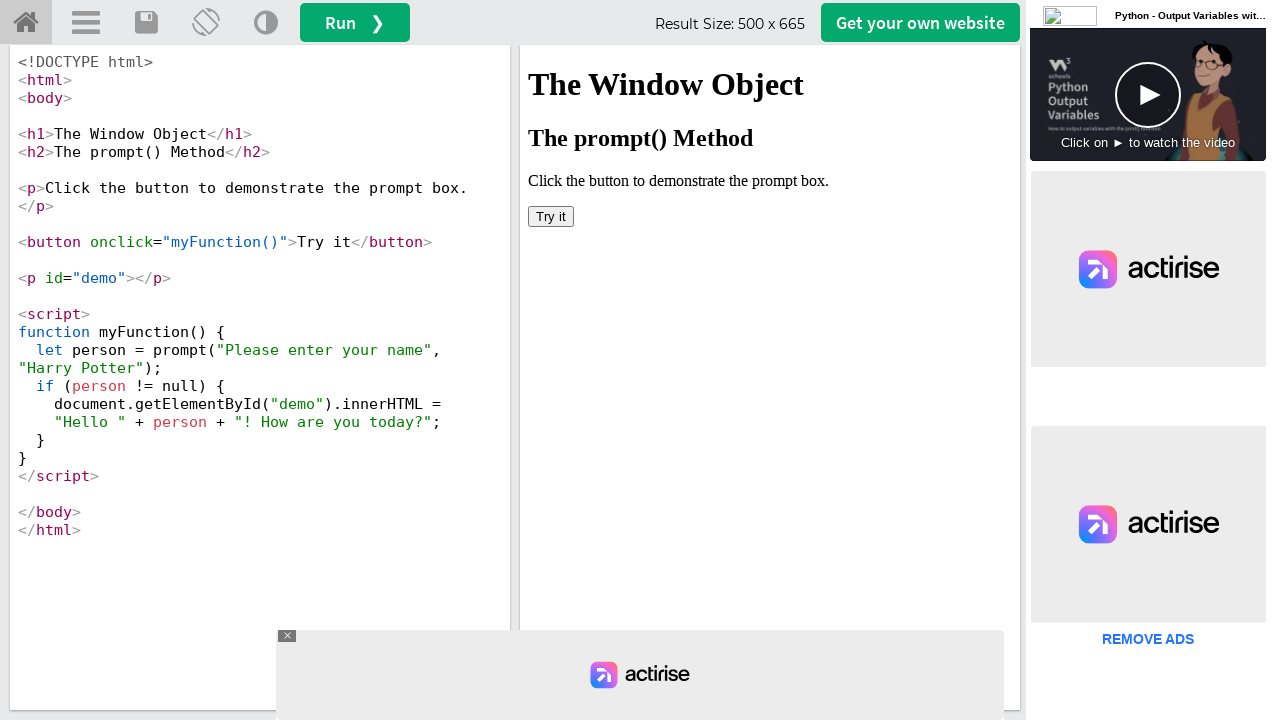

Clicked 'Try it' button in iframe at (551, 216) on xpath=//button[.='Try it']
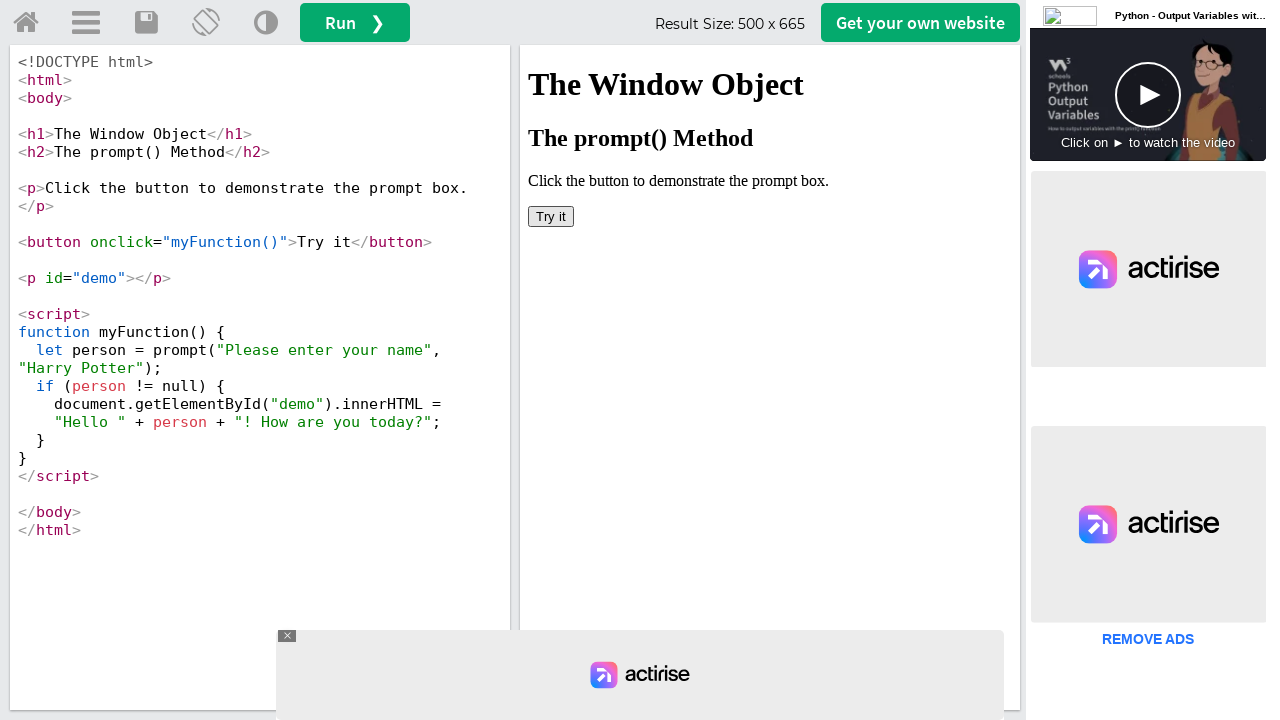

Set up dialog handler to accept prompt with text 'Rajkumar'
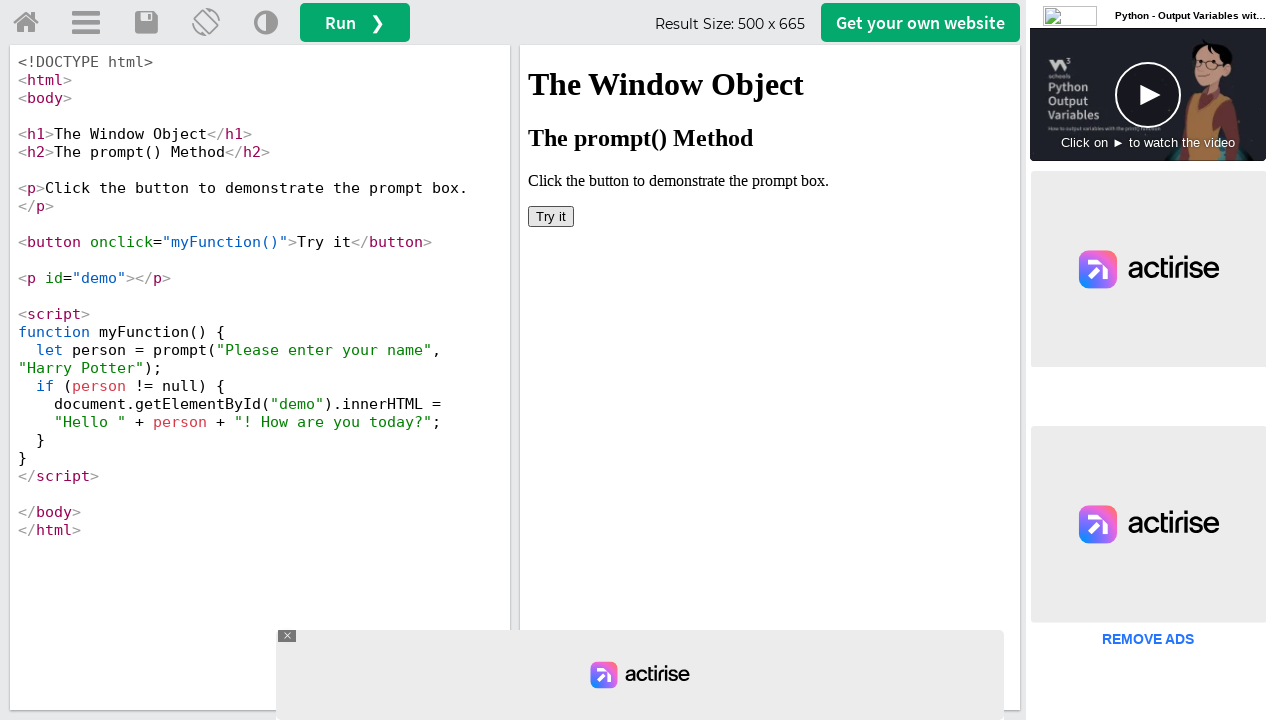

Clicked 'Try it' button again to trigger prompt dialog at (551, 216) on xpath=//button[.='Try it']
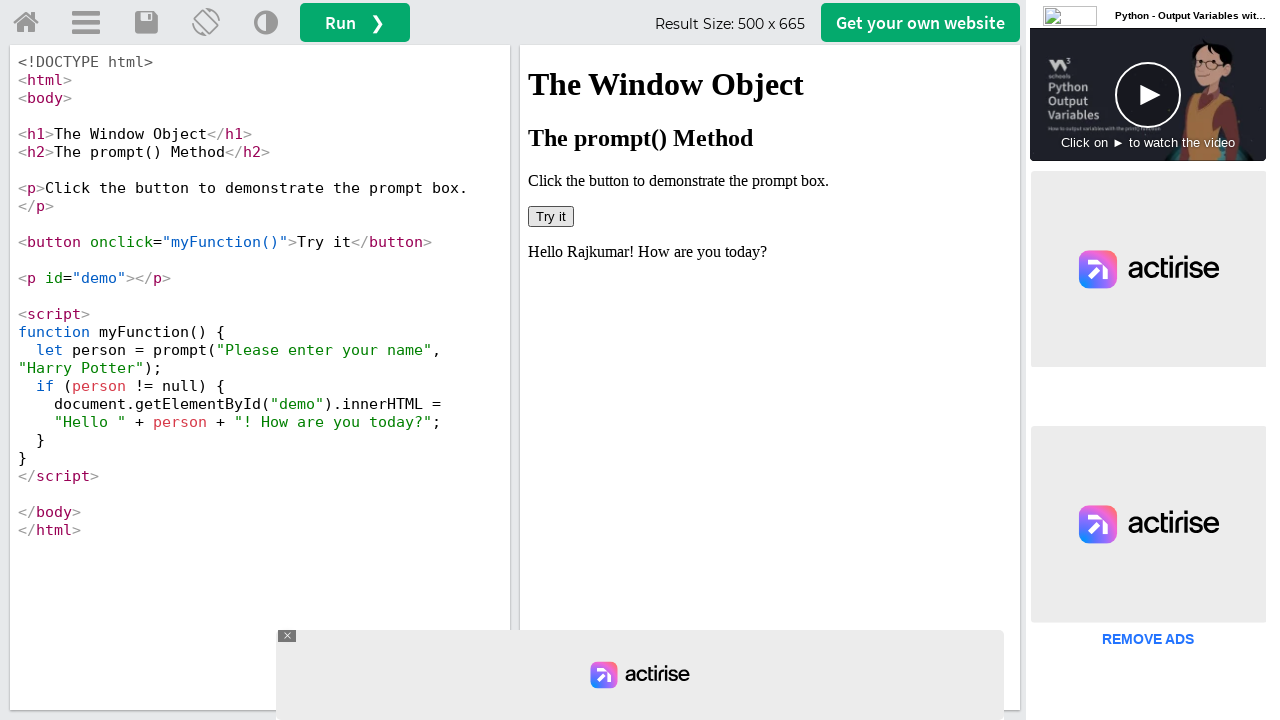

Retrieved text content from demo element
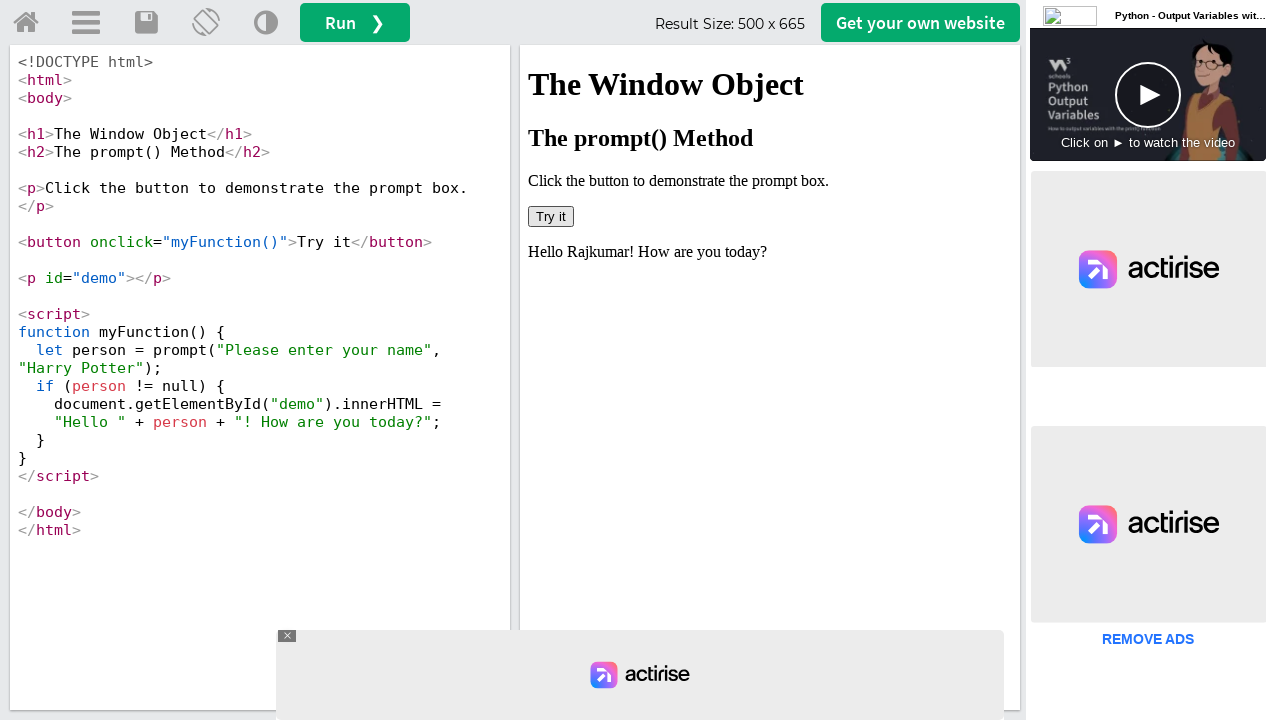

Verified that 'Rajkumar' appears in demo text
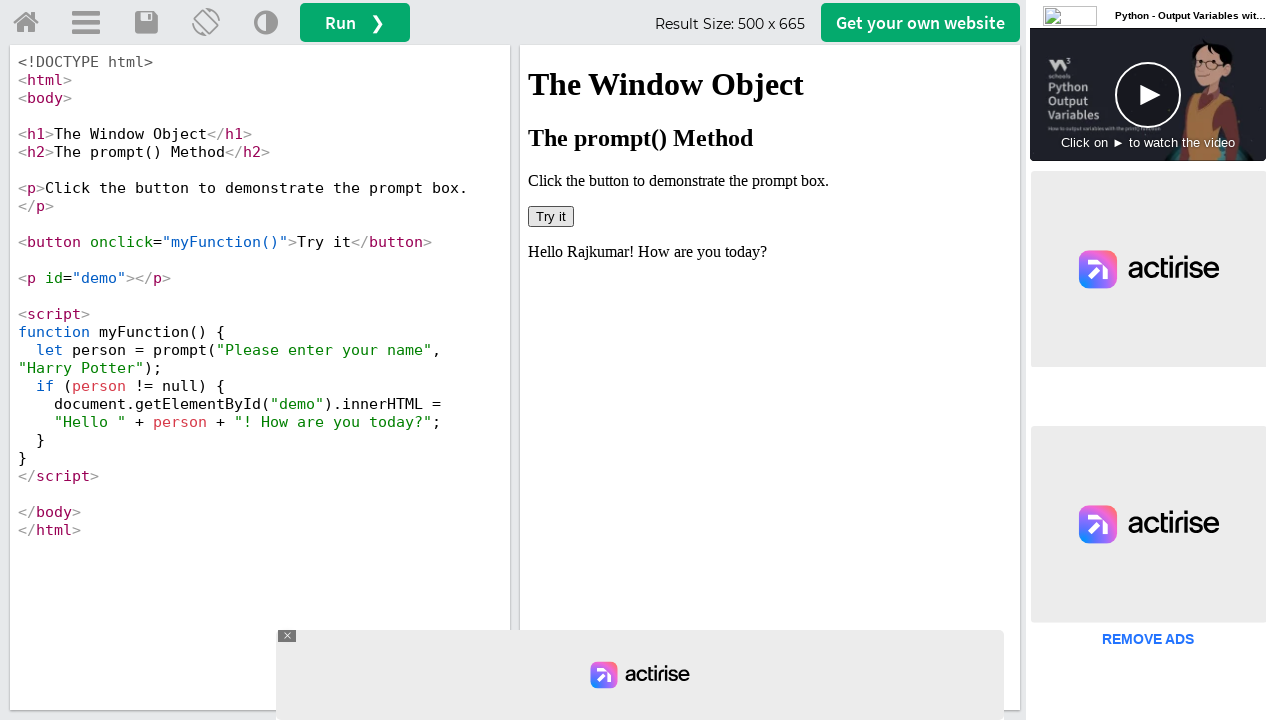

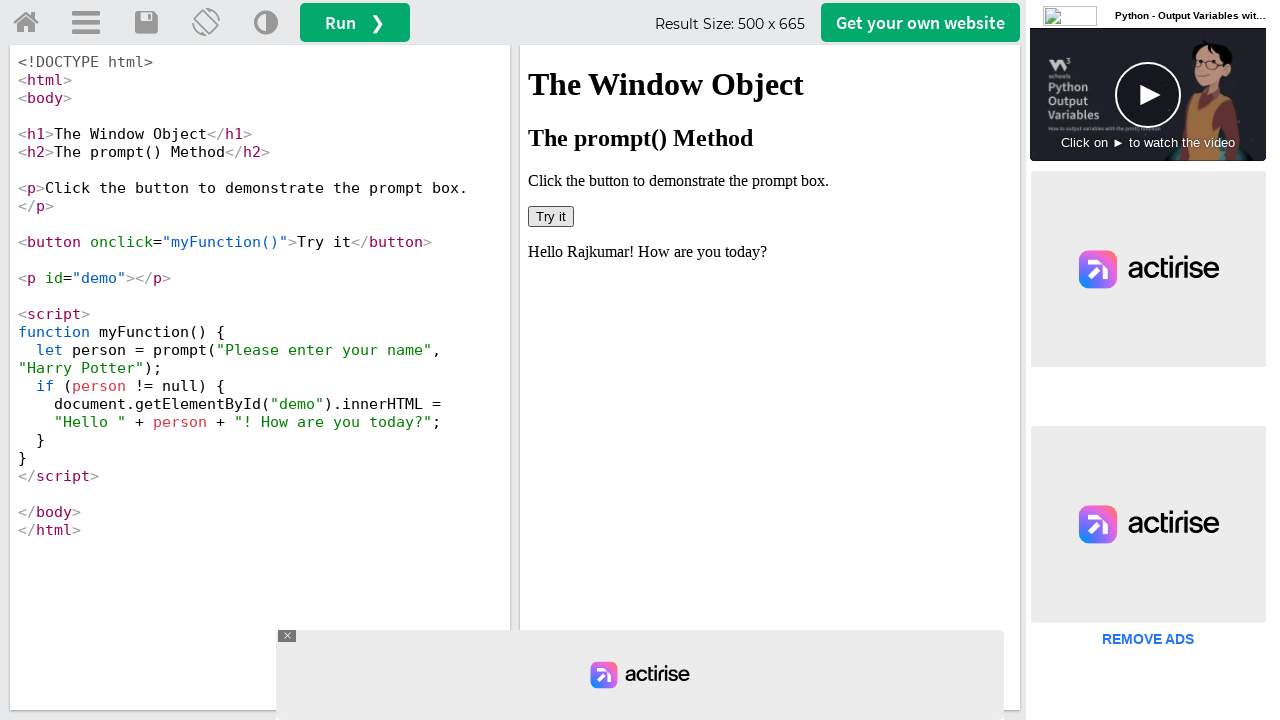